Tests dynamic loading where an element is hidden and becomes visible after clicking Start button. Clicks the start button, waits for the finish element to be displayed, and verifies the text content.

Starting URL: http://the-internet.herokuapp.com/dynamic_loading/1

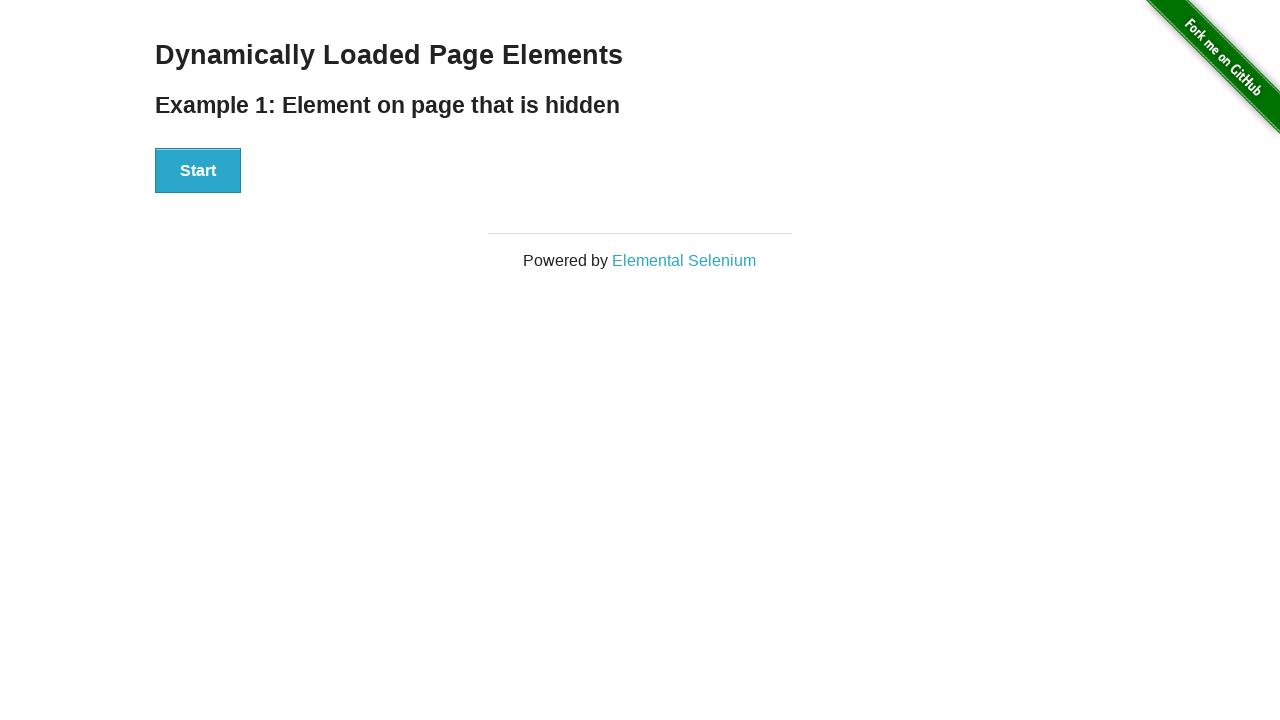

Clicked the Start button to initiate dynamic loading at (198, 171) on #start button
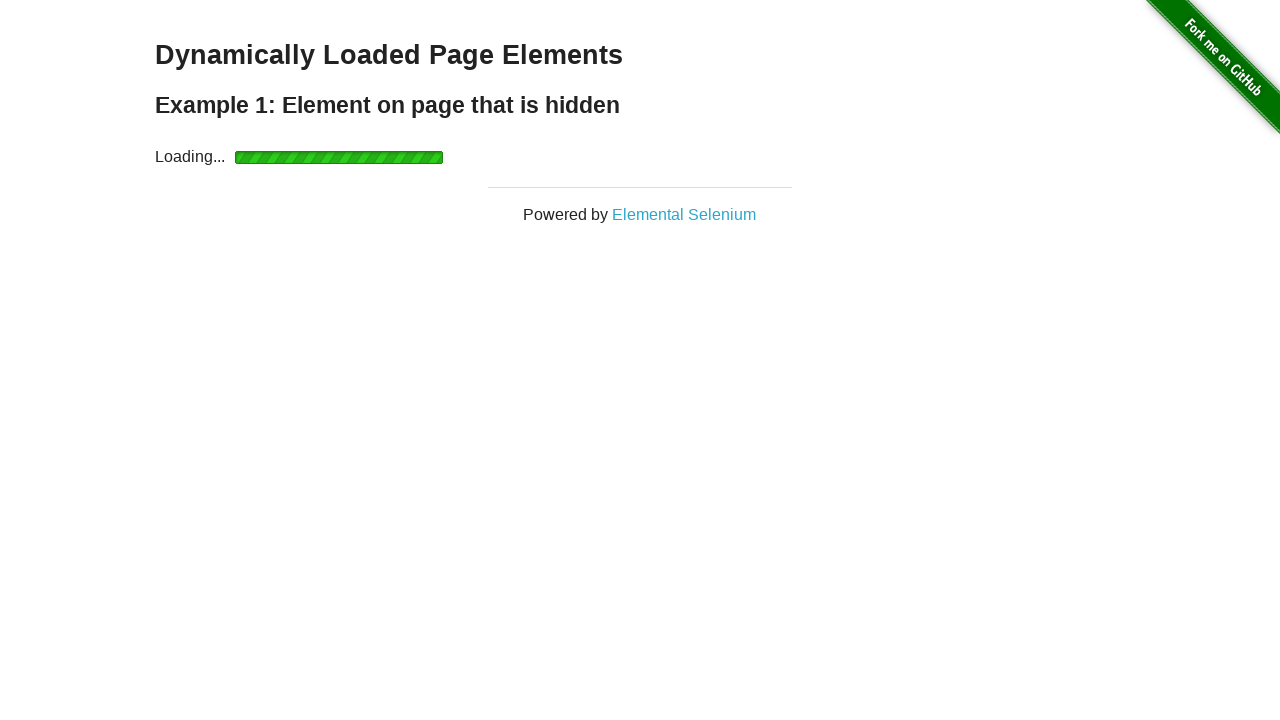

Waited for finish element to become visible (up to 10 seconds)
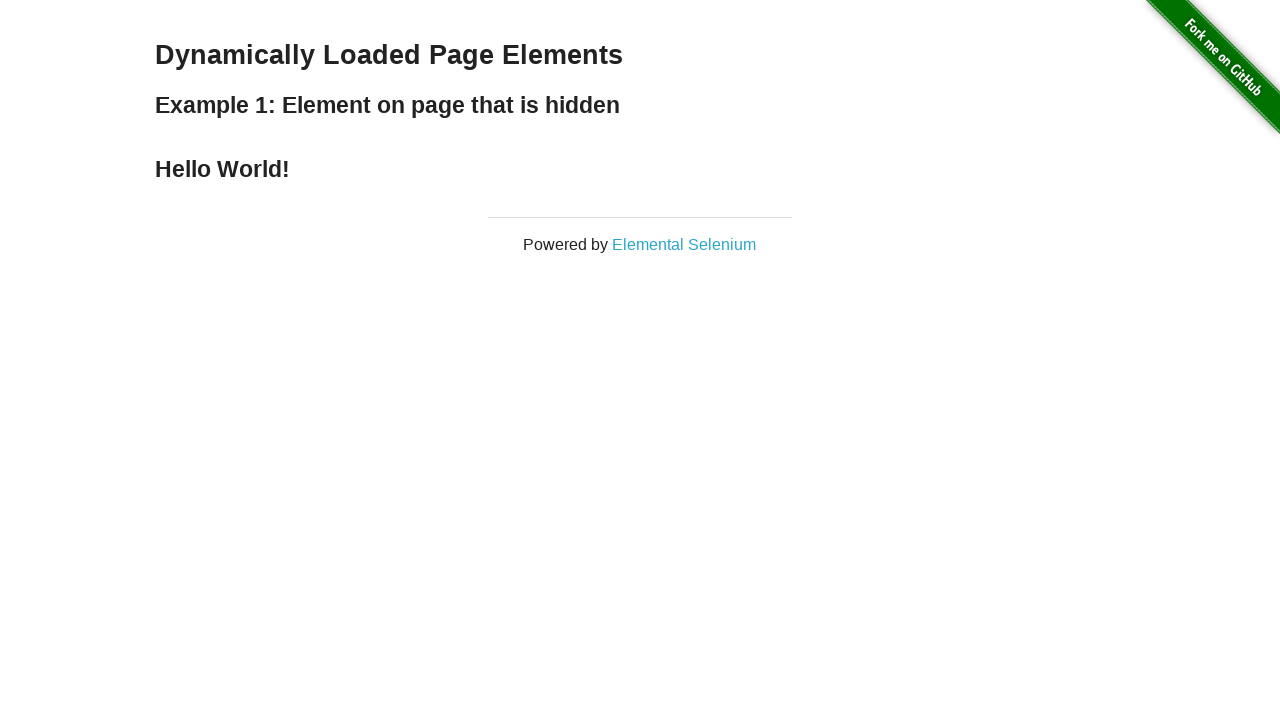

Verified finish element displays 'Hello World!' text
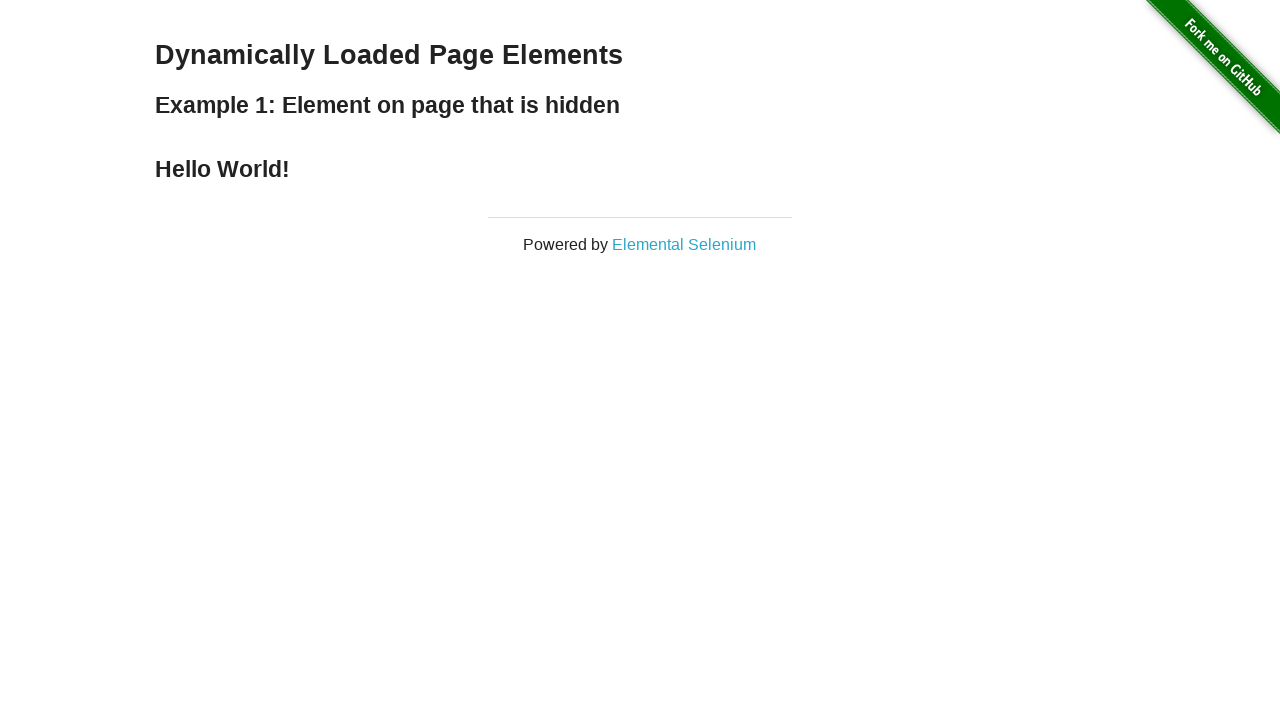

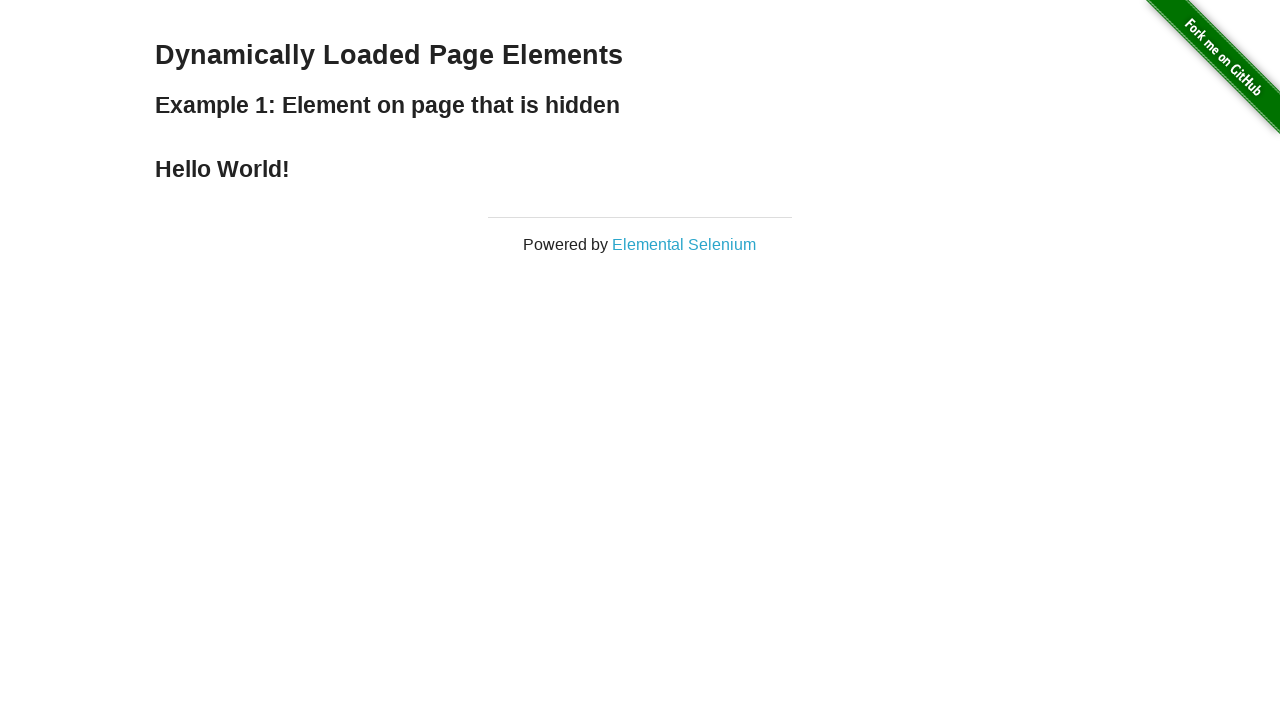